Navigates to Flipkart homepage and verifies the page loads by checking the title is present

Starting URL: https://www.flipkart.com/

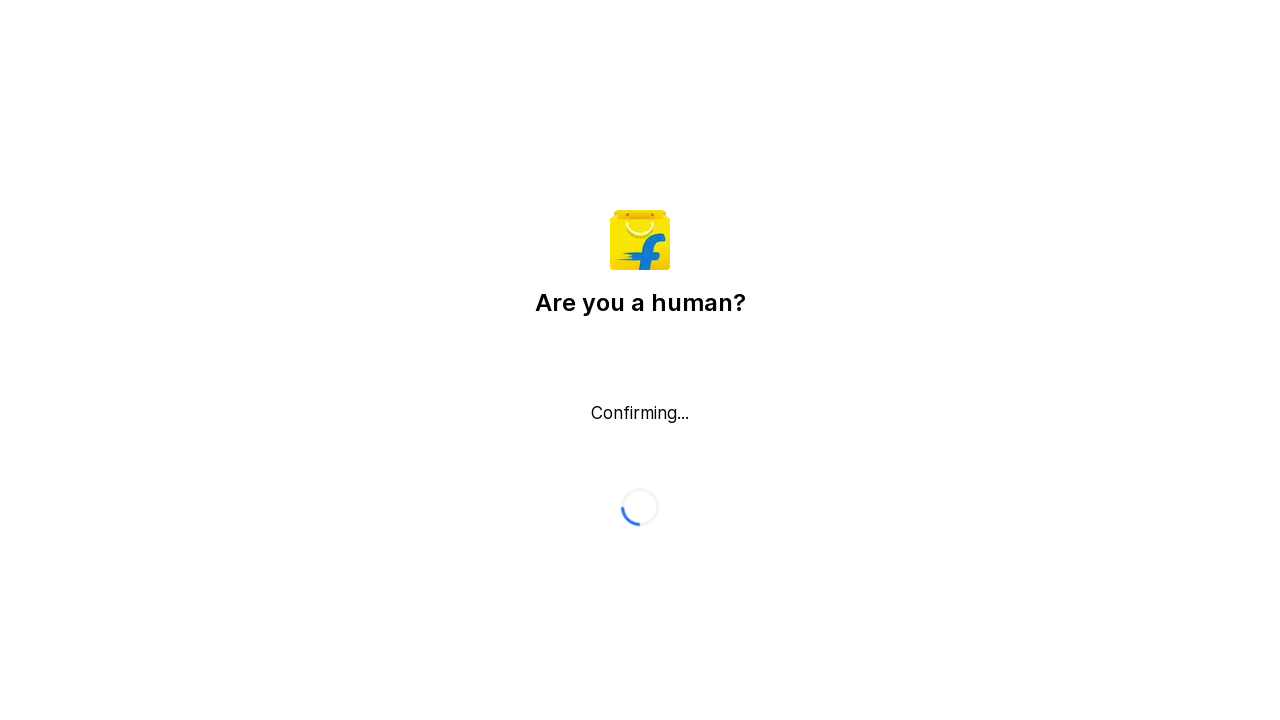

Waited for page to reach domcontentloaded state
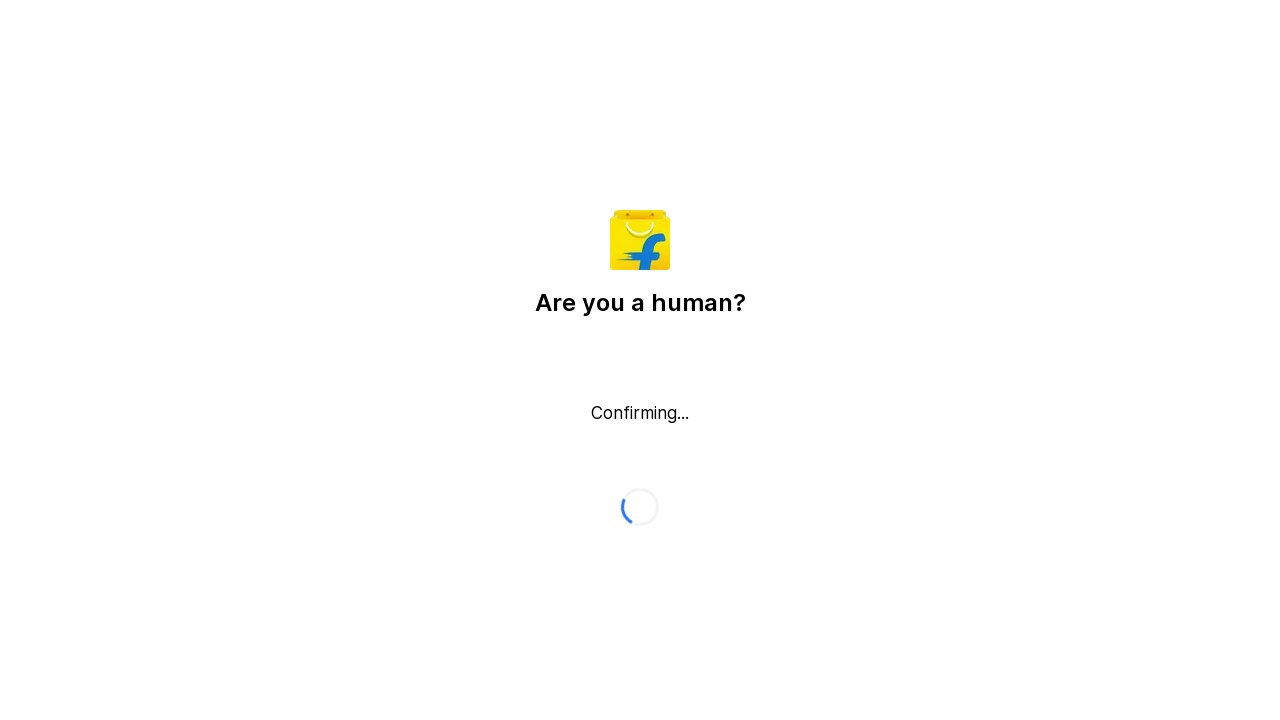

Verified that page title is not empty
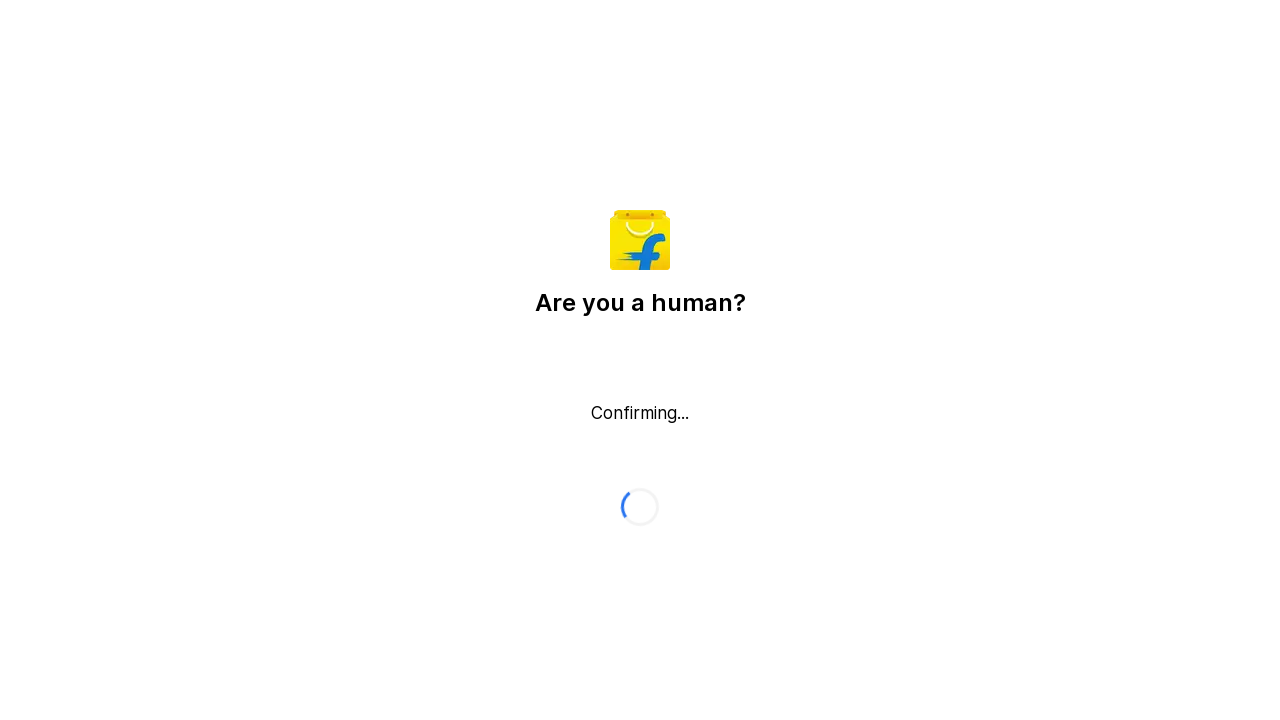

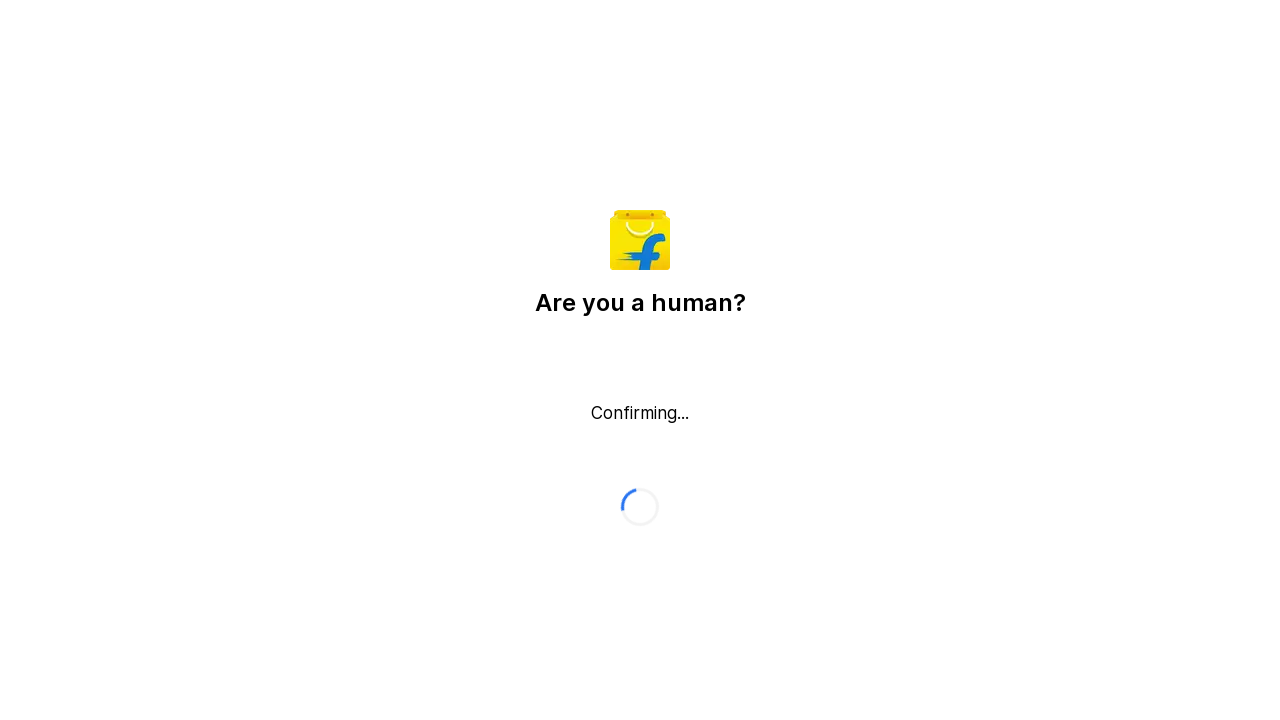